Tests JavaScript alert box functionality by clicking a button to trigger an alert, verifying the alert text, and accepting it.

Starting URL: https://www.w3schools.com/js/tryit.asp?filename=tryjs_alert

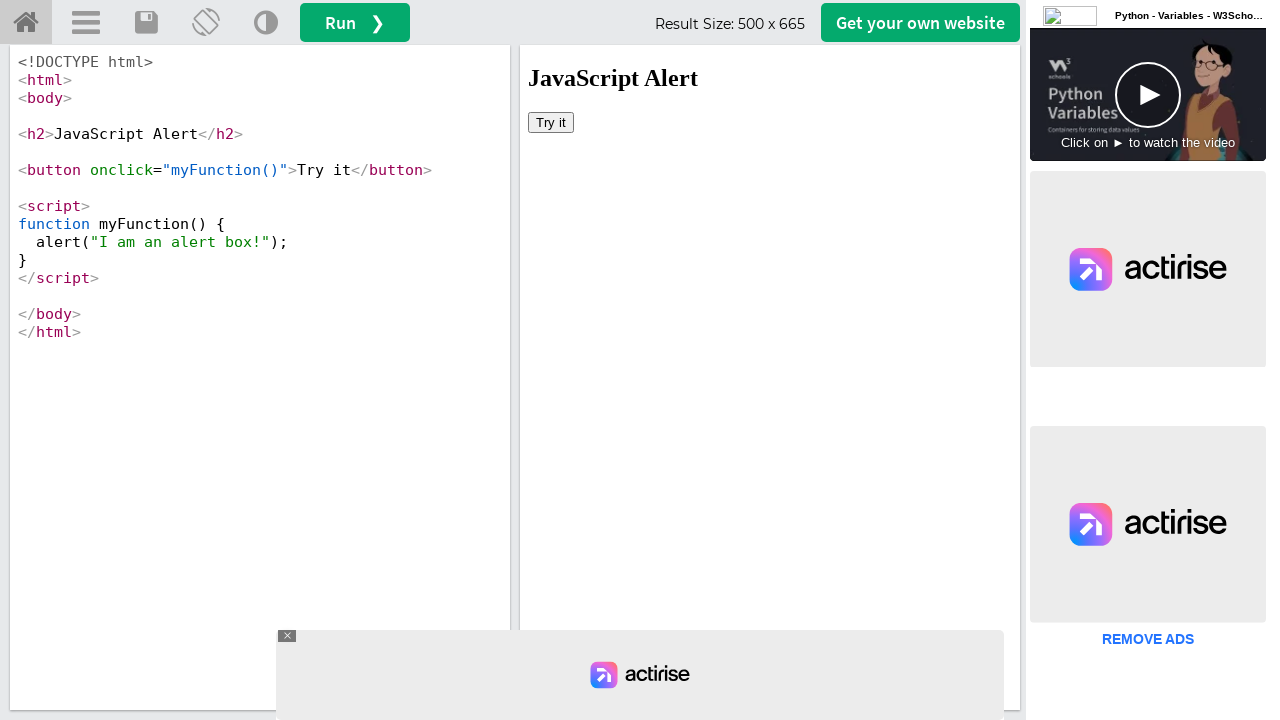

Located iframe with ID 'iframeResult'
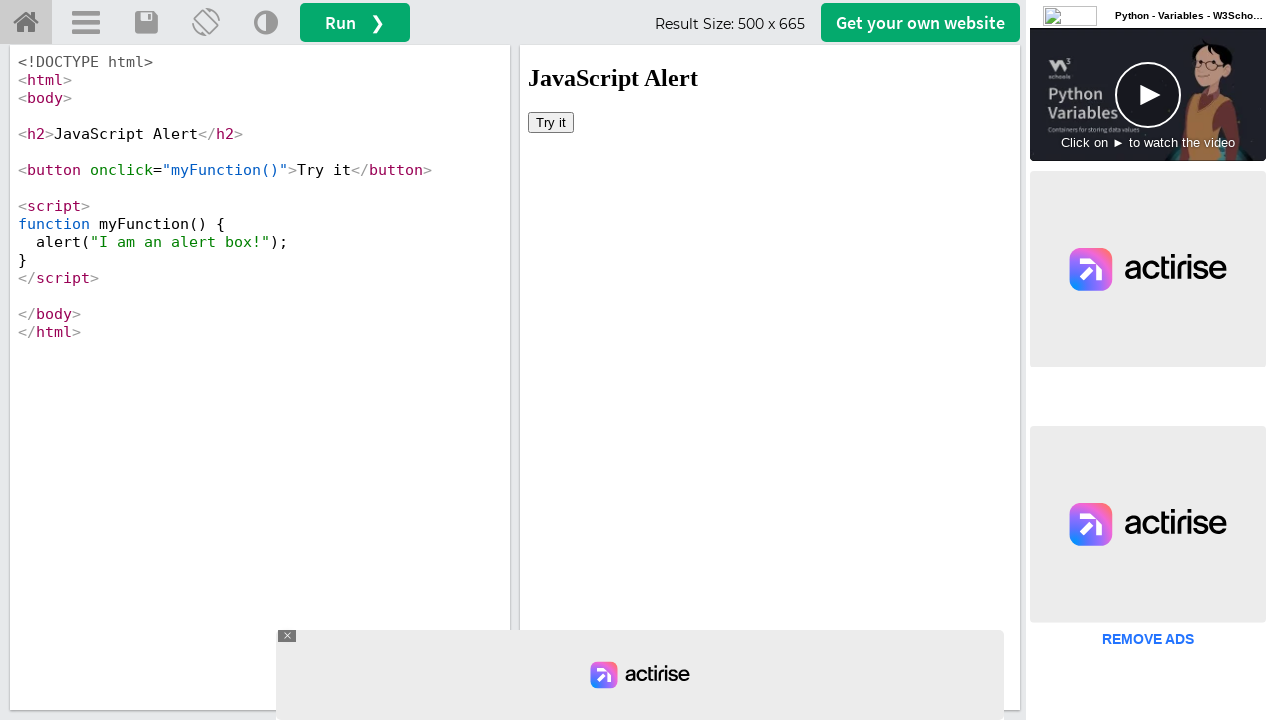

Clicked 'Try it' button in iframe at (551, 122) on #iframeResult >> internal:control=enter-frame >> xpath=//button[contains(text(),
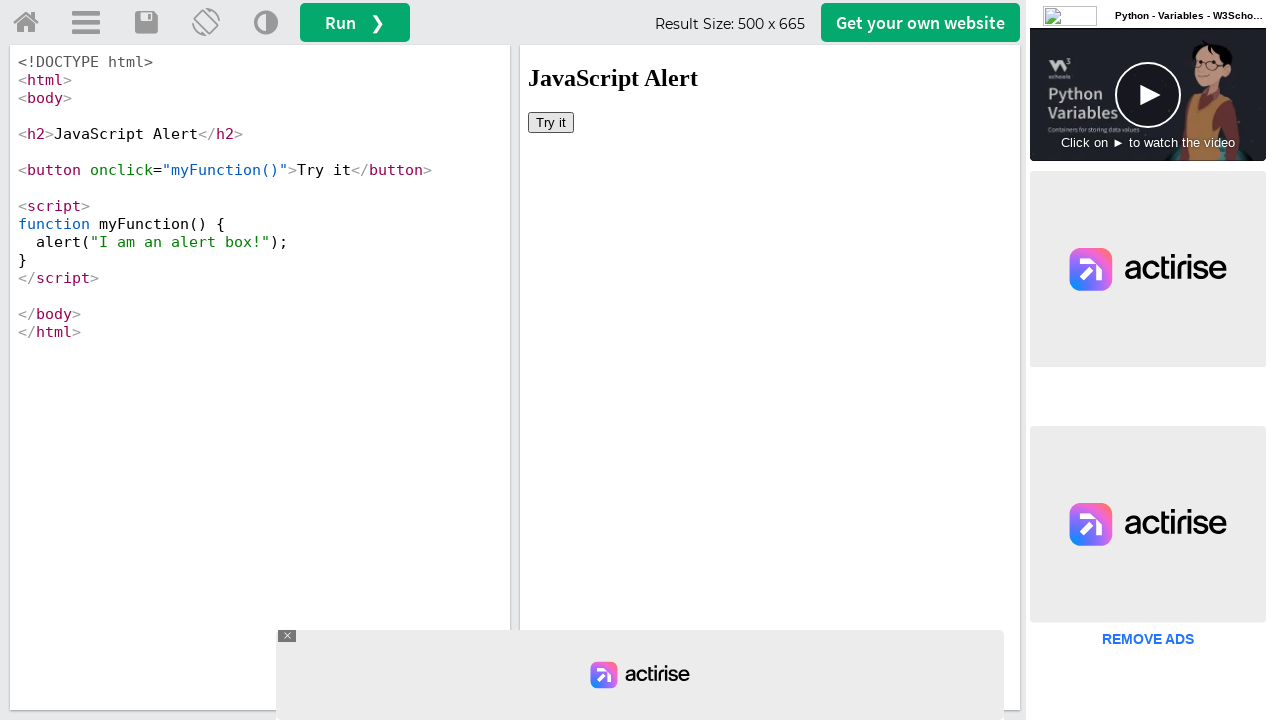

Set up dialog handler to capture and accept alerts
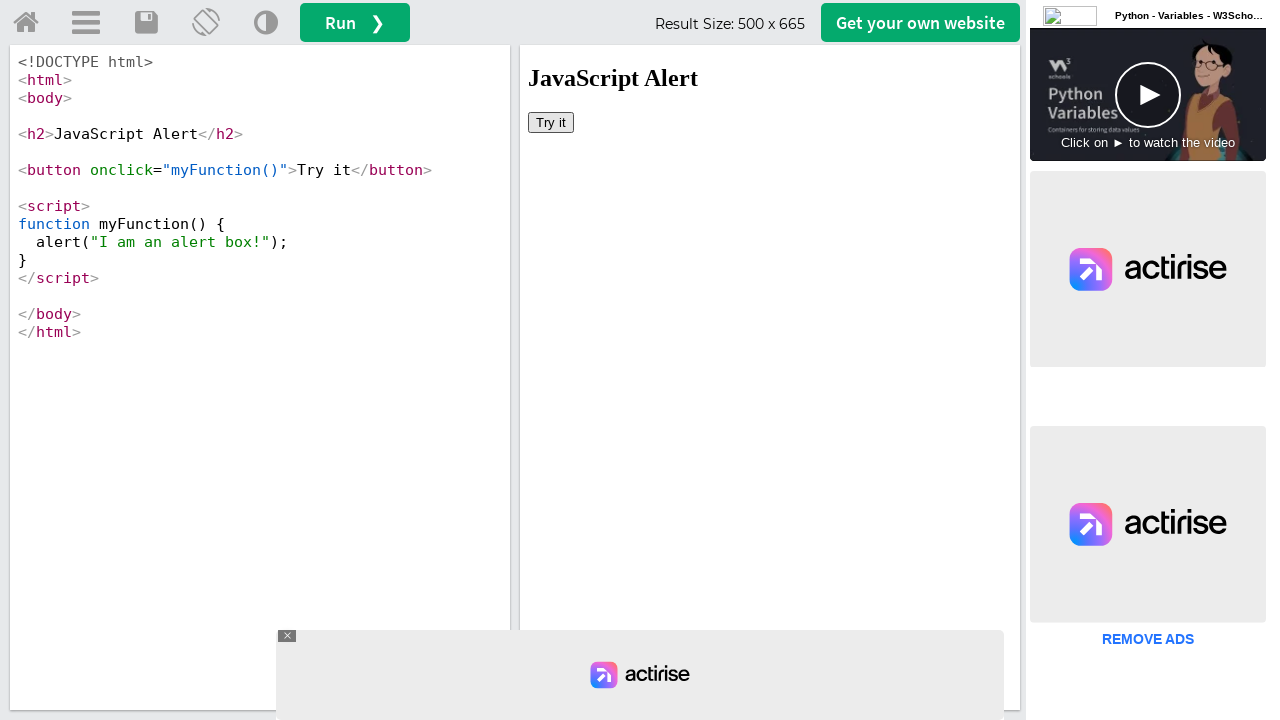

Clicked 'Try it' button again to trigger alert dialog at (551, 122) on #iframeResult >> internal:control=enter-frame >> xpath=//button[contains(text(),
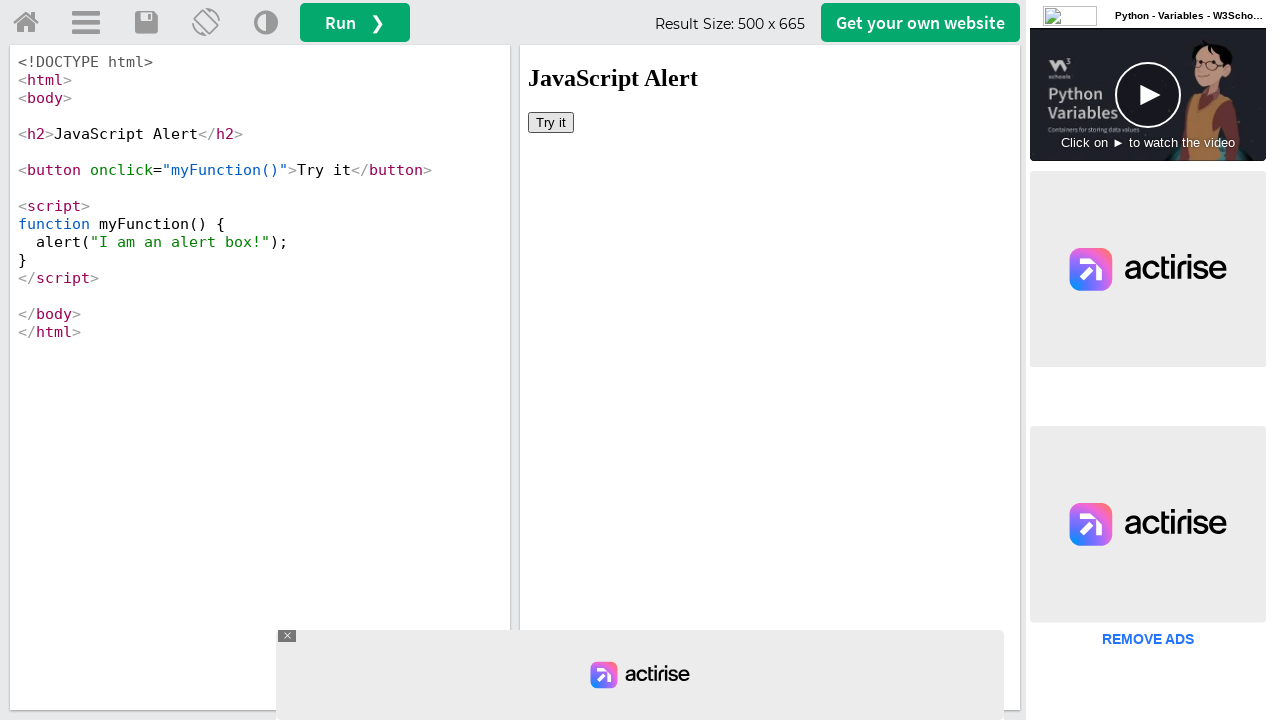

Waited 1000ms for alert dialog to be handled
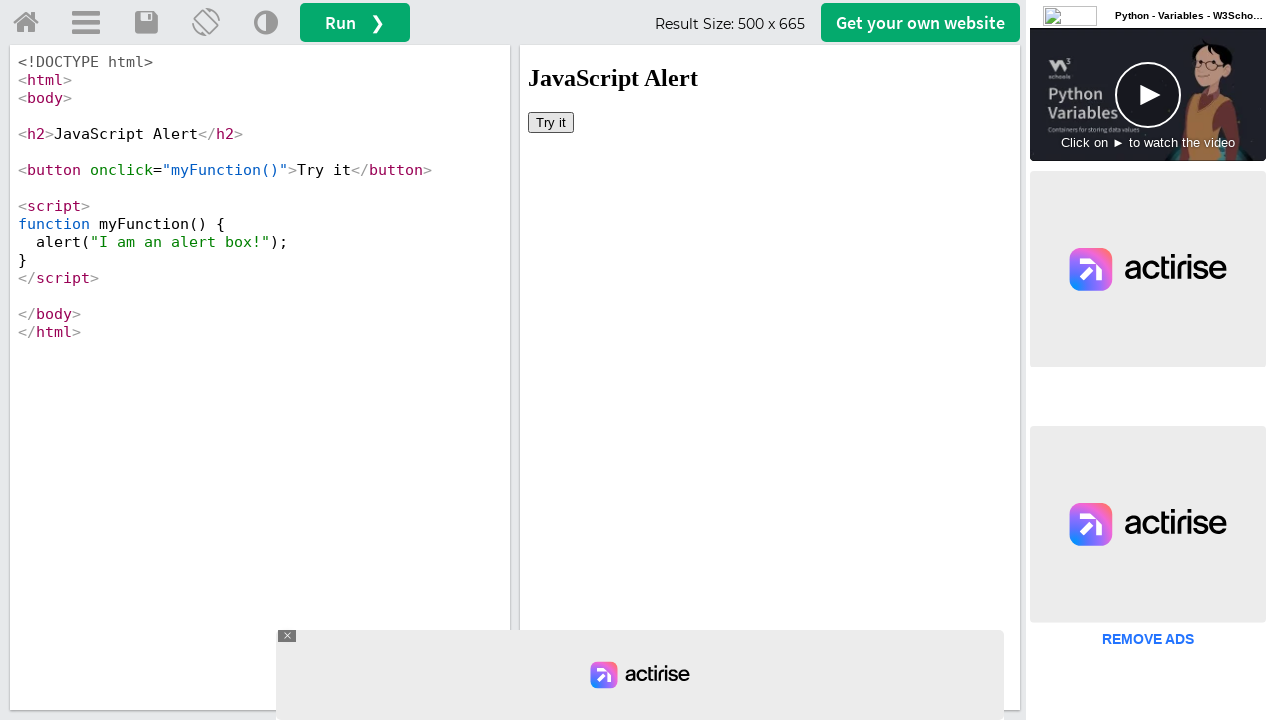

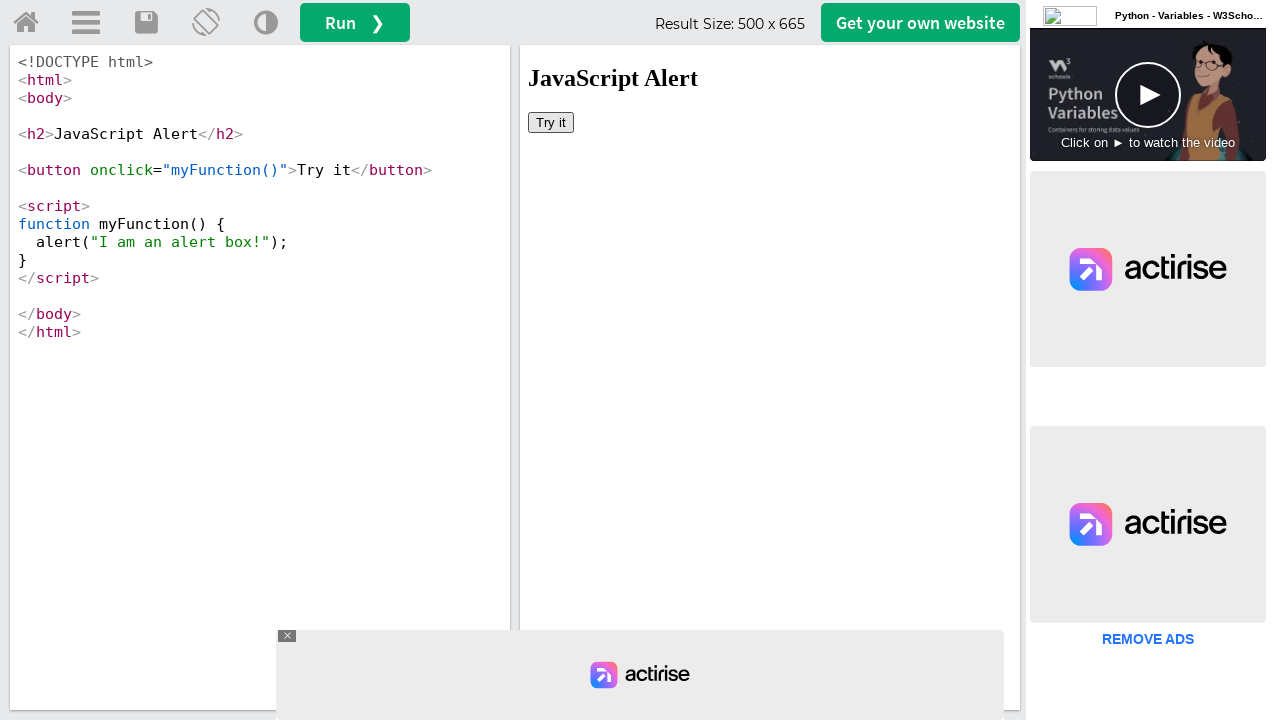